Tests alert handling on the DemoQA alerts page by triggering an alert with confirm/cancel options and dismissing it, then verifying the cancel message appears.

Starting URL: https://demoqa.com/alerts

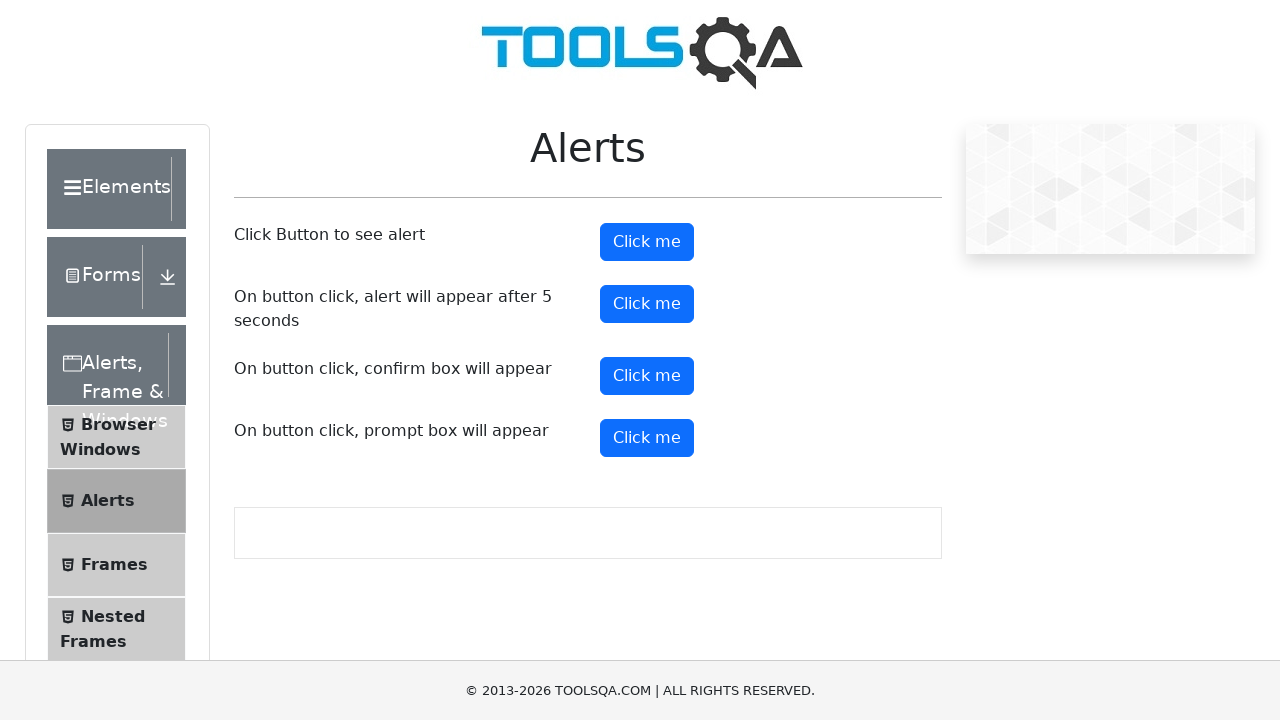

Set up dialog handler to dismiss confirm alert
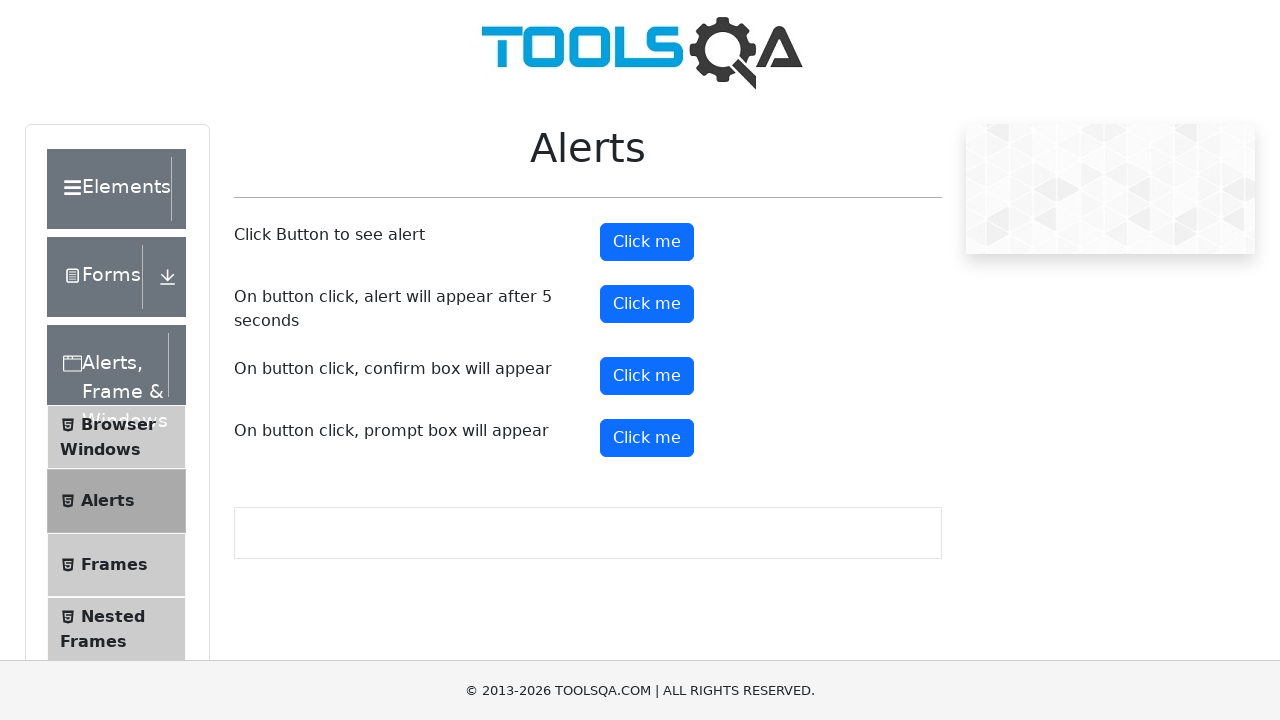

Clicked confirm button to trigger alert at (647, 376) on #confirmButton
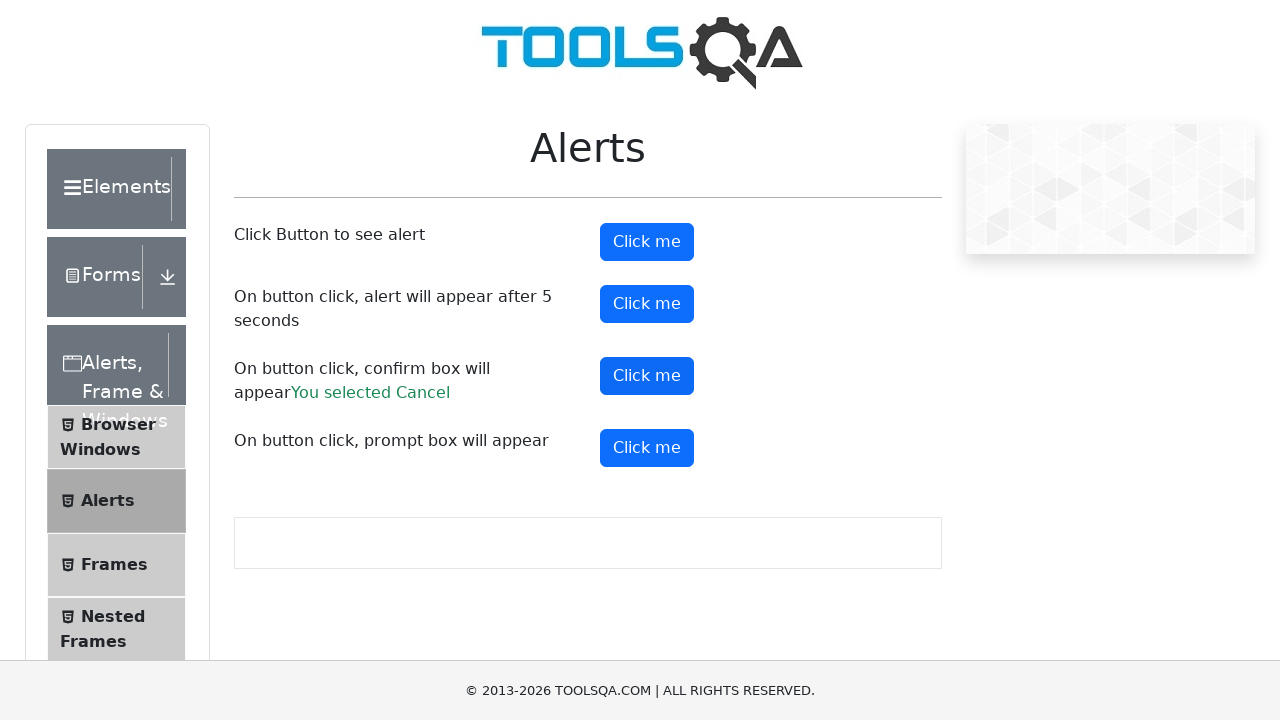

Confirm result text appeared on page
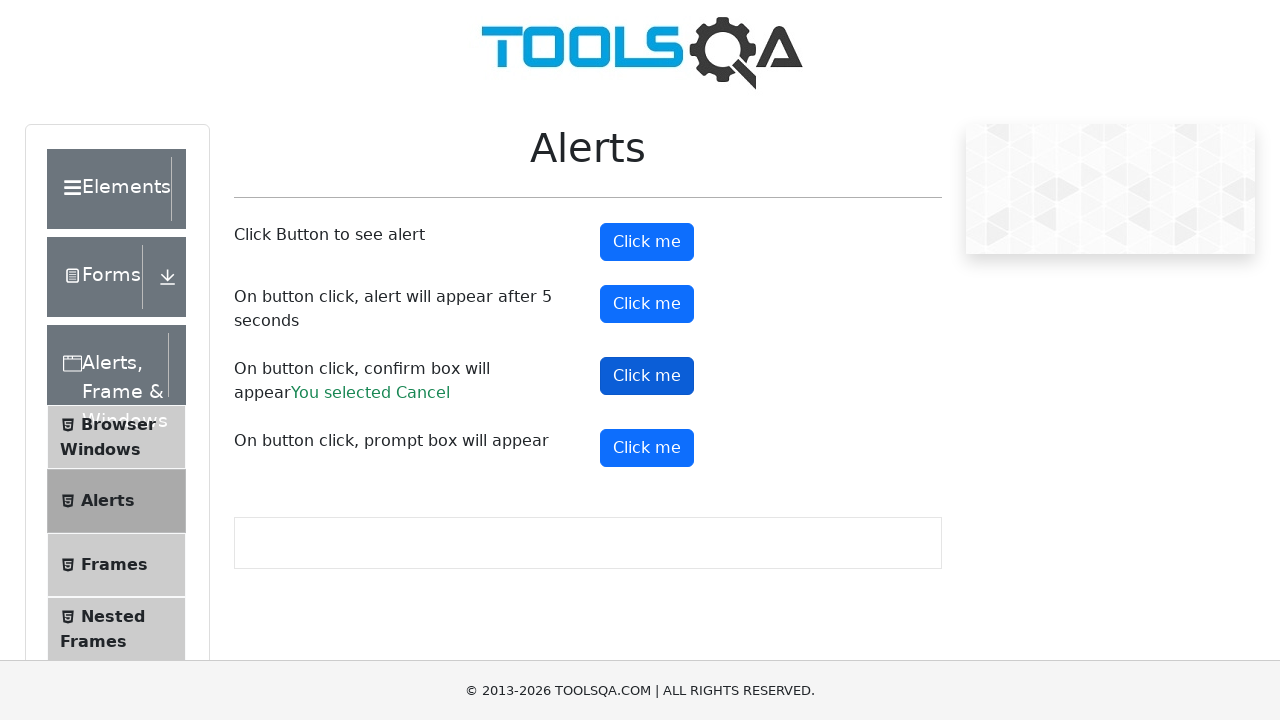

Verified 'You selected Cancel' message in result text
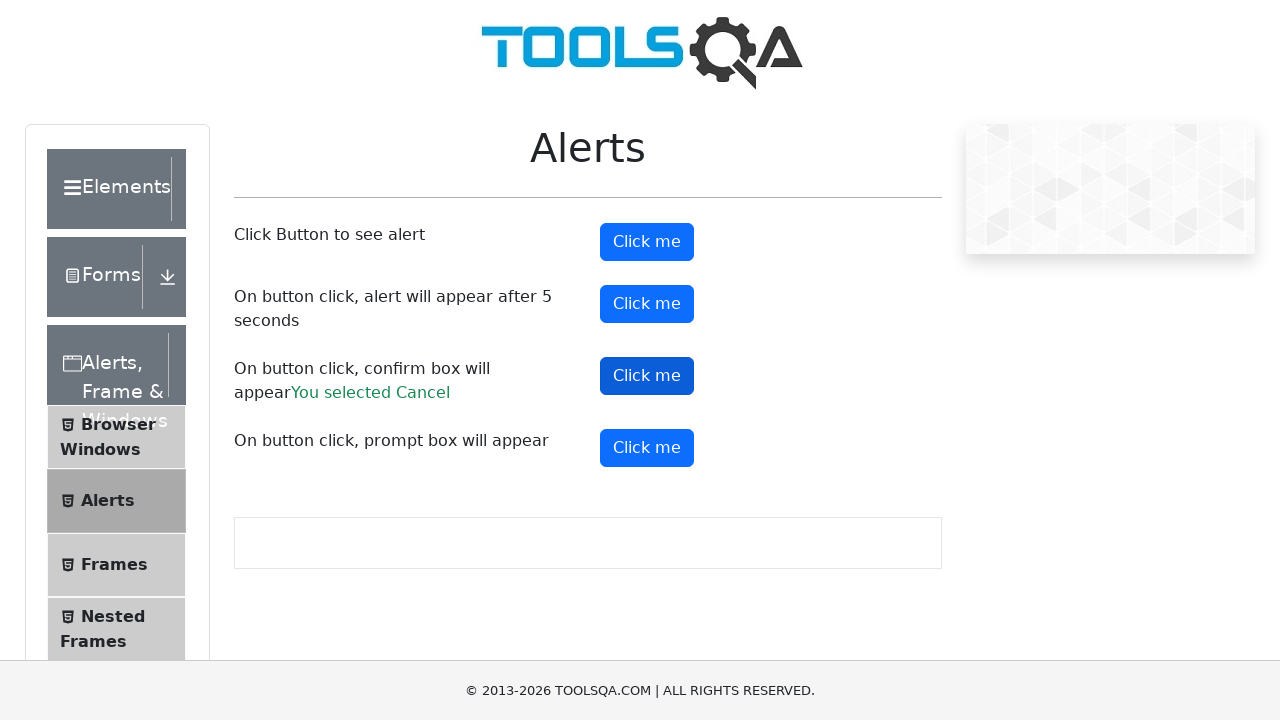

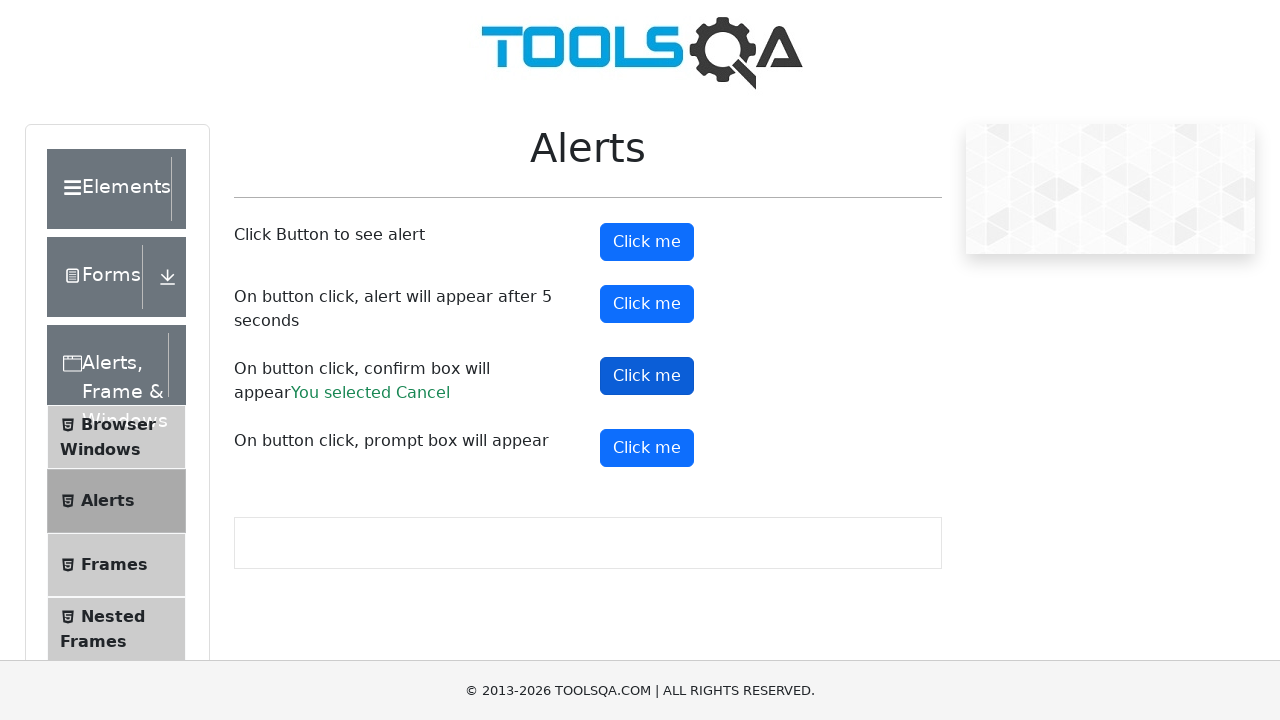